Tests window handling functionality by opening a popup window and retrieving window handles

Starting URL: http://omayo.blogspot.com/

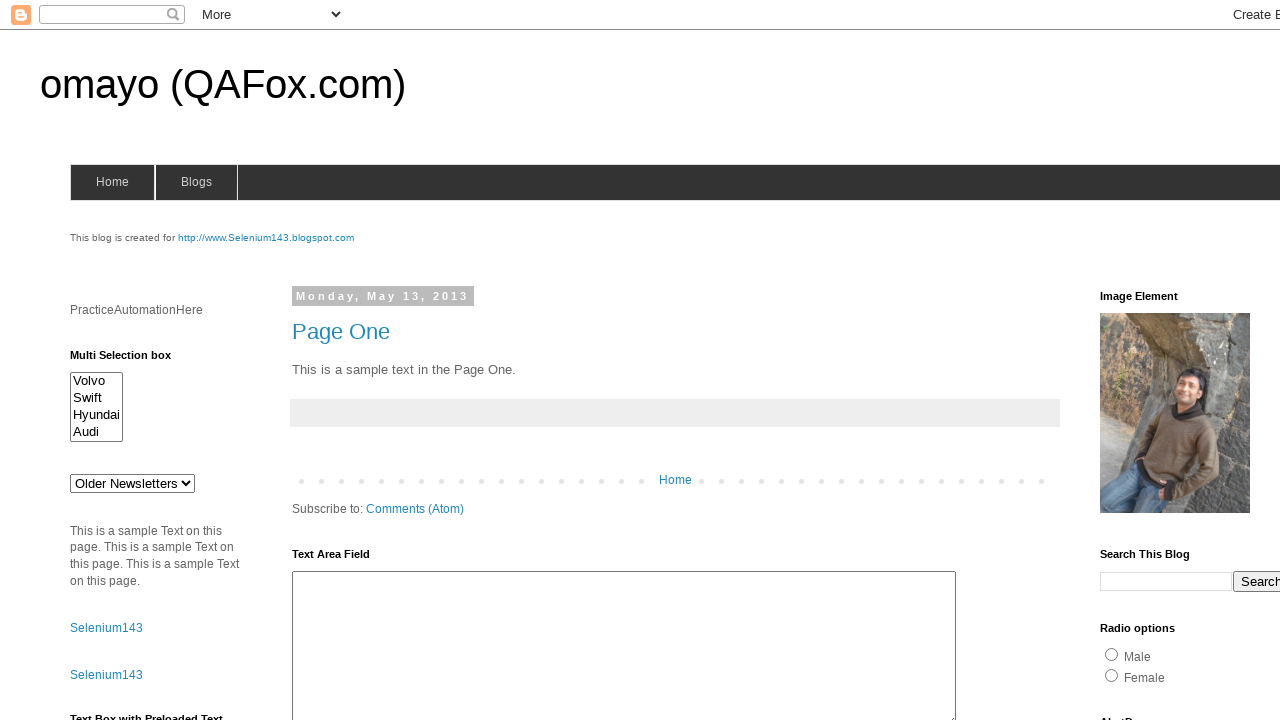

Retrieved parent window handle
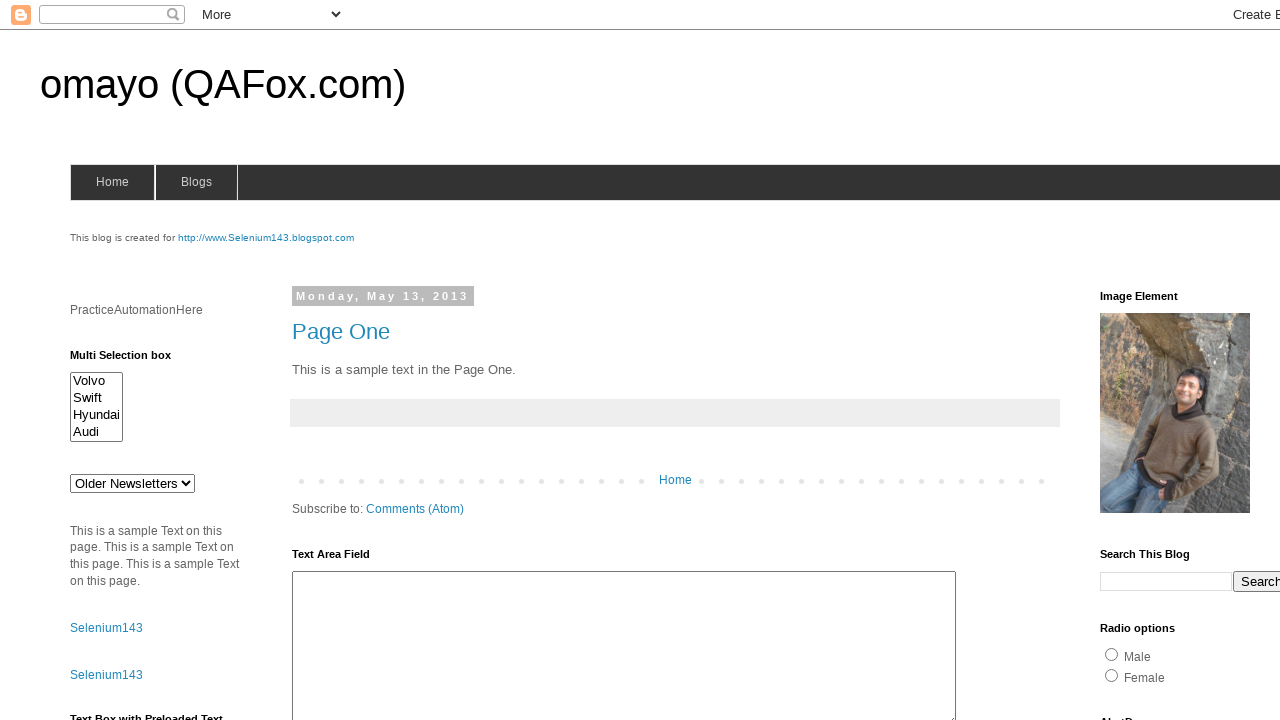

Clicked 'Open a popup window' link at (132, 360) on text=Open a popup window
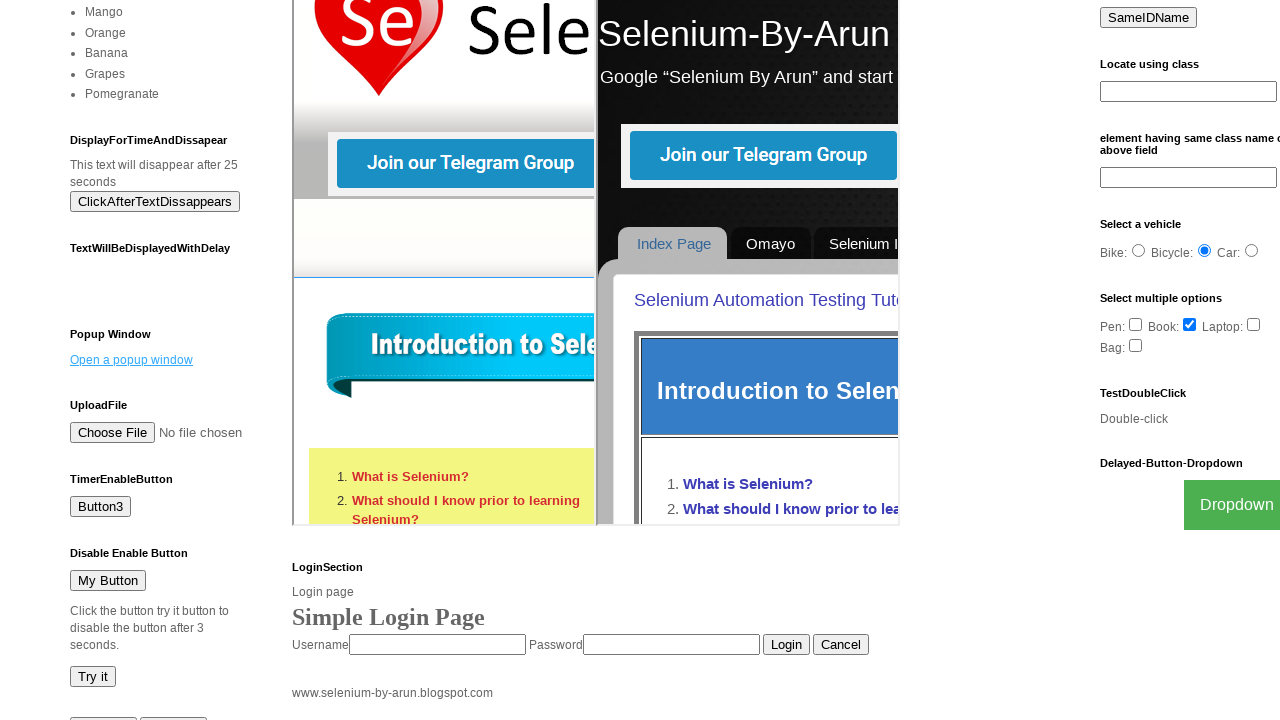

Waited 2000ms for popup window to open
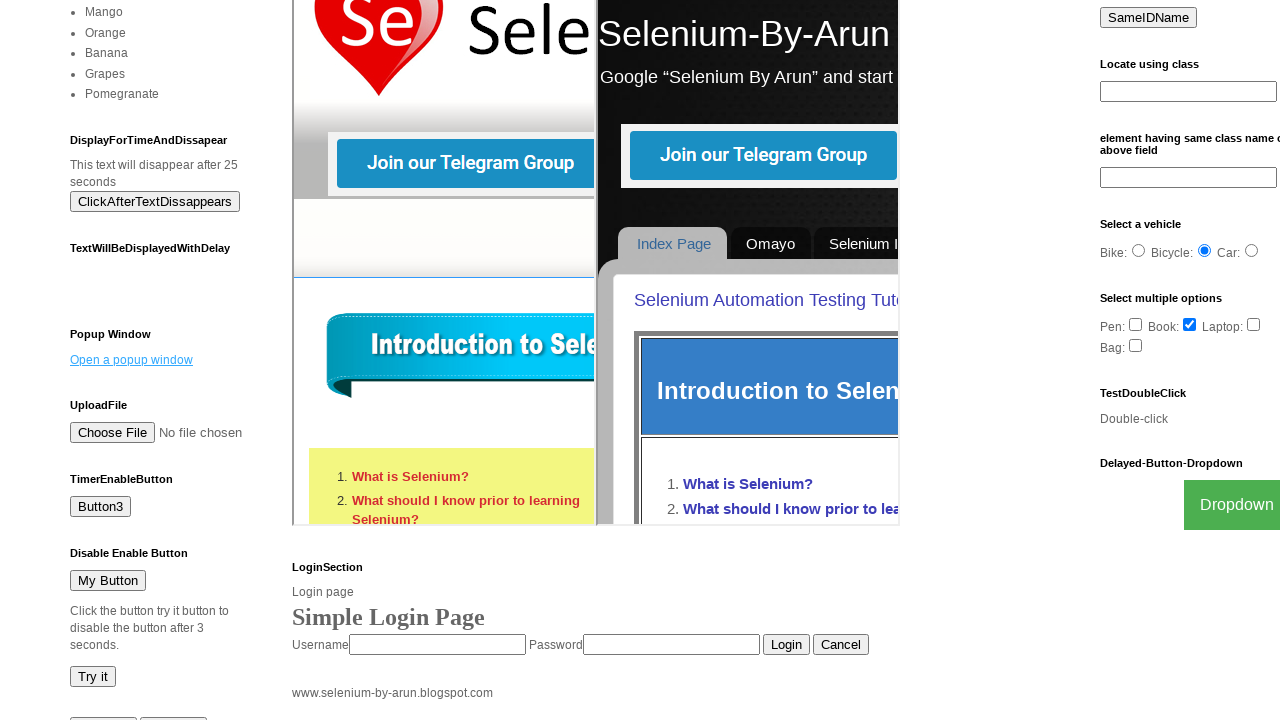

Retrieved all window handles - total windows: 2
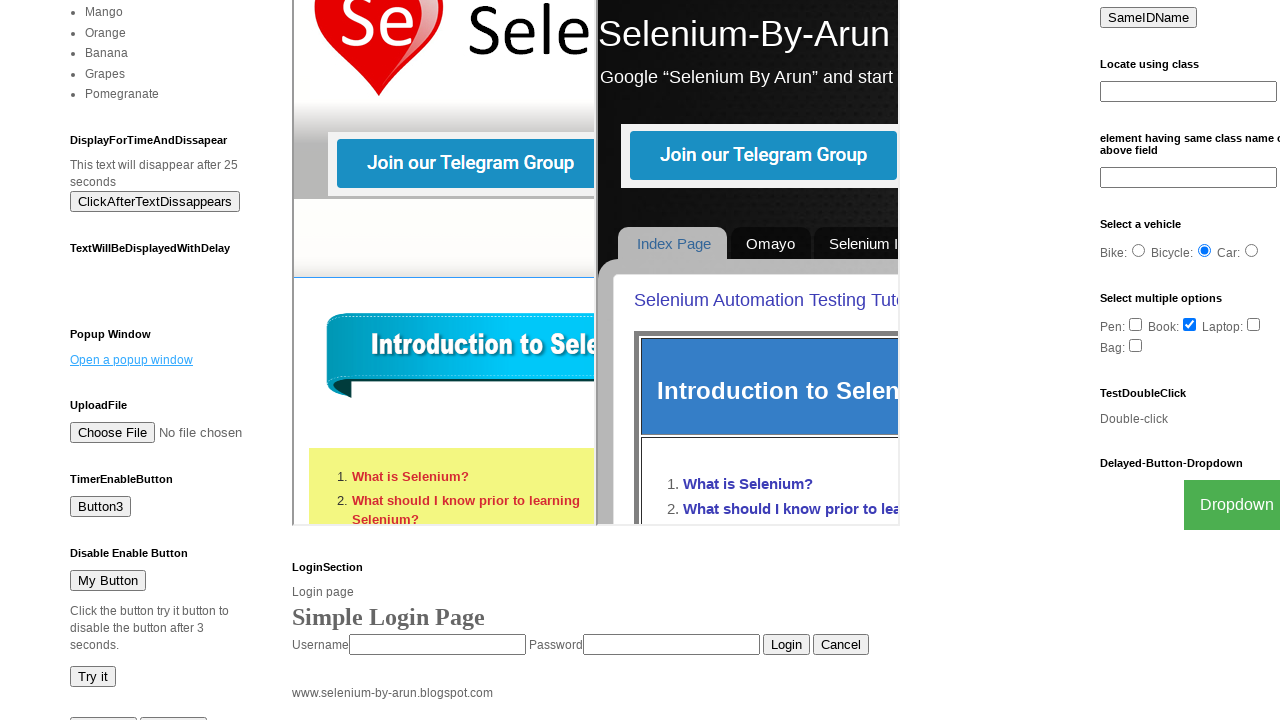

Logged window 0 handle with URL: http://omayo.blogspot.com/
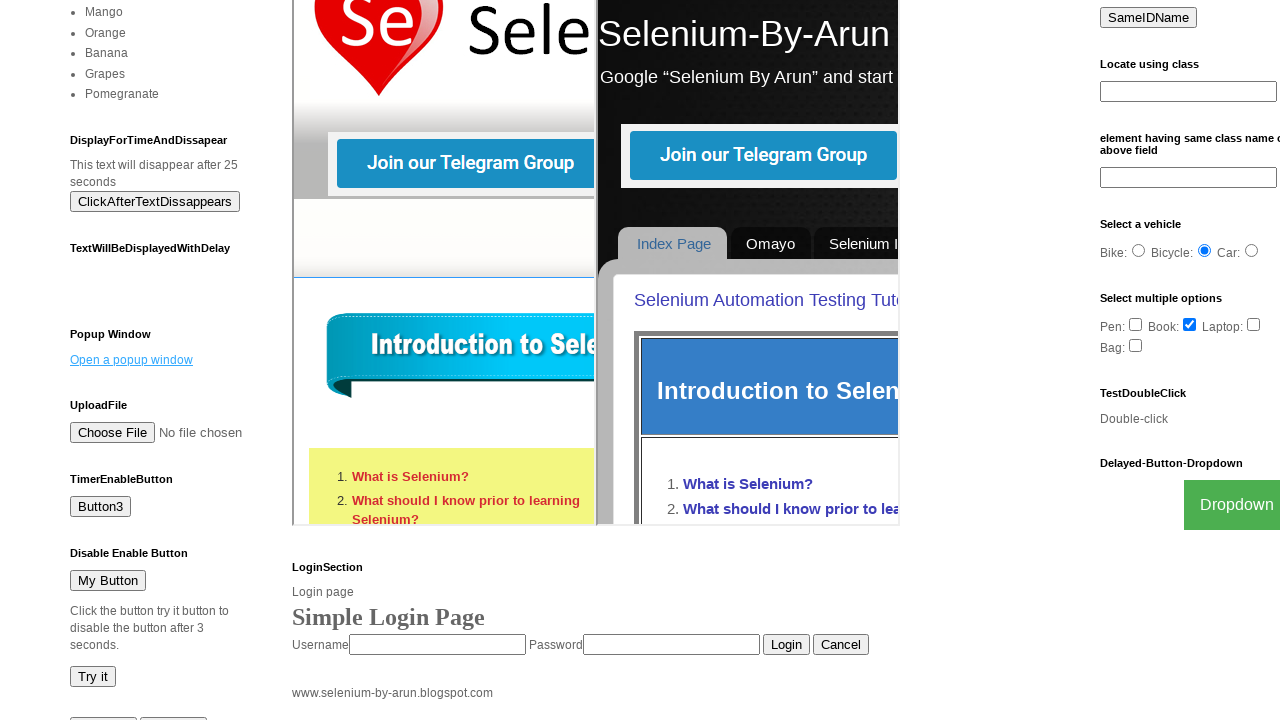

Logged window 1 handle with URL: https://the-internet.herokuapp.com/windows/new
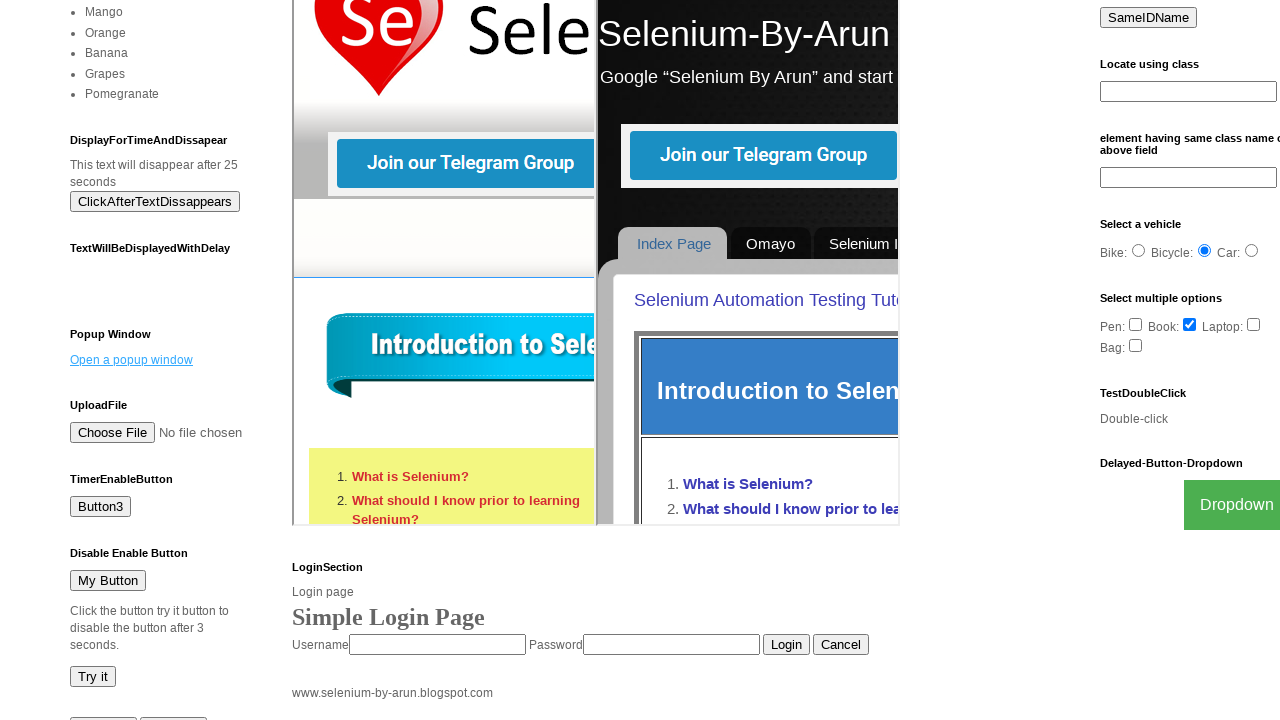

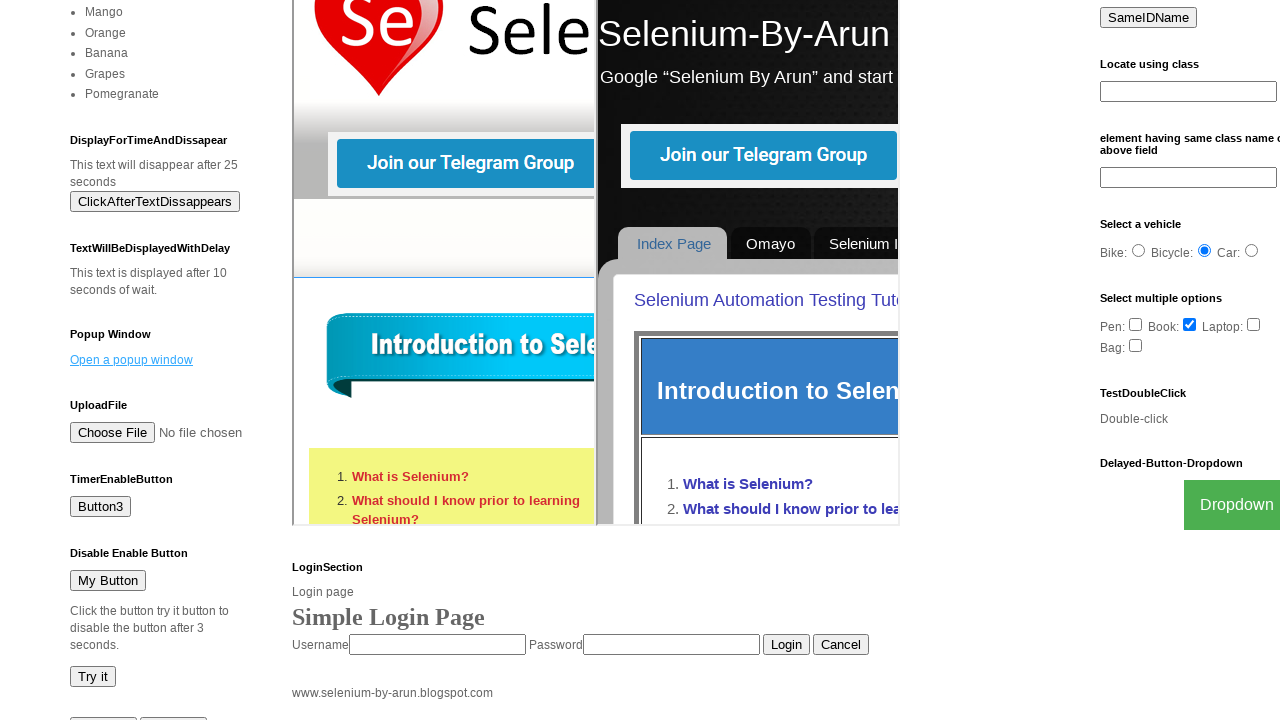